Tests an e-commerce flow by adding multiple items to cart, applying a promo code, and completing checkout with country selection

Starting URL: https://www.rahulshettyacademy.com/seleniumPractise/

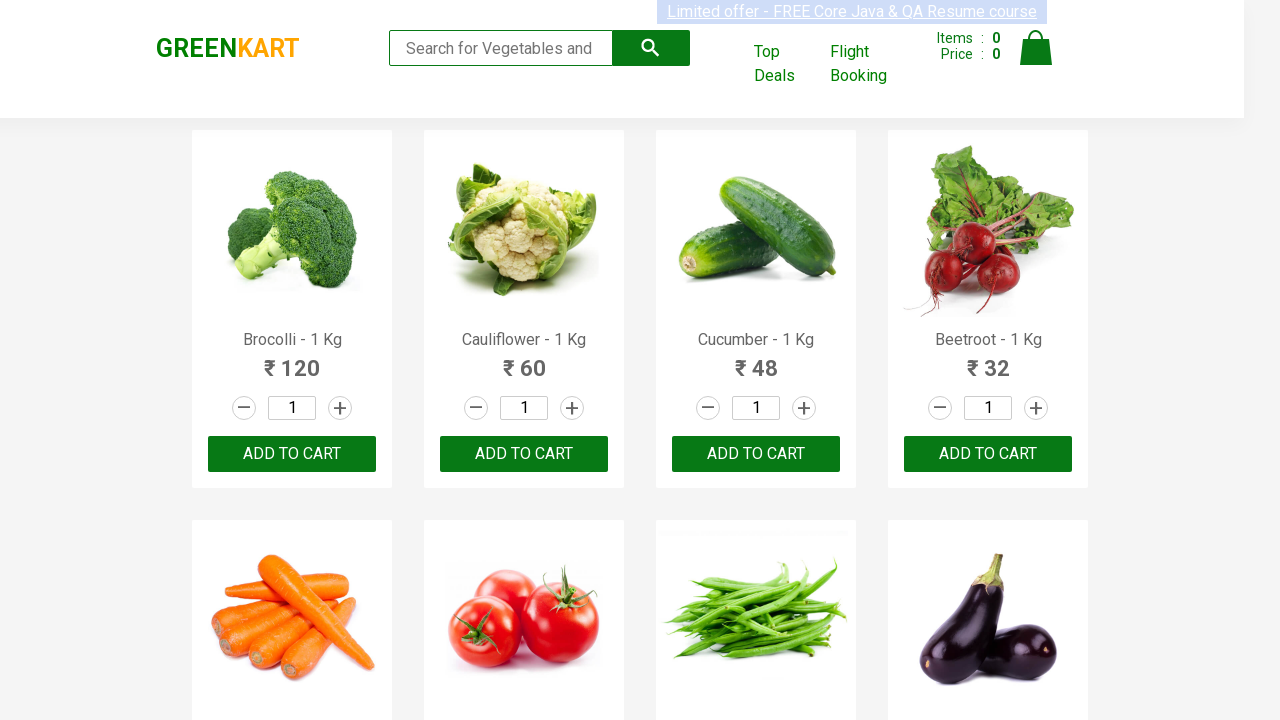

Retrieved all product name elements from the page
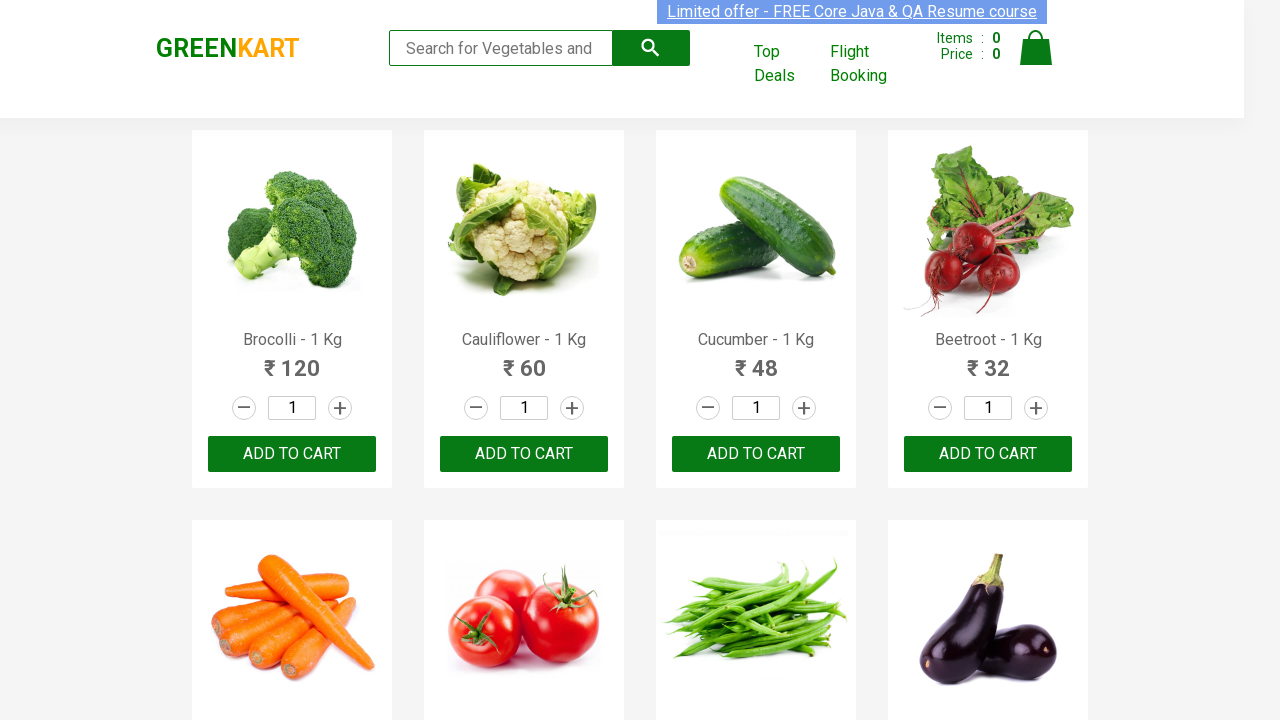

Clicked 'Add to Cart' button for Brocolli at (292, 454) on div.product-action >> nth=0
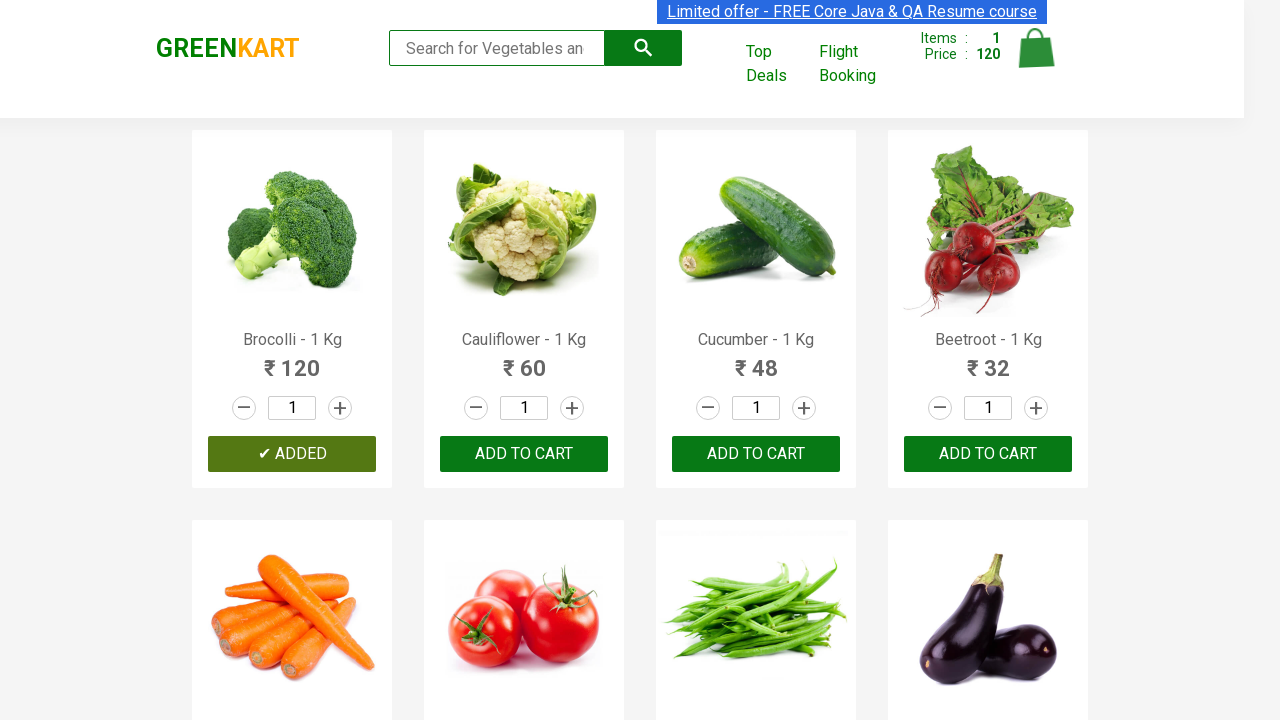

Clicked 'Add to Cart' button for Cucumber at (756, 454) on div.product-action >> nth=2
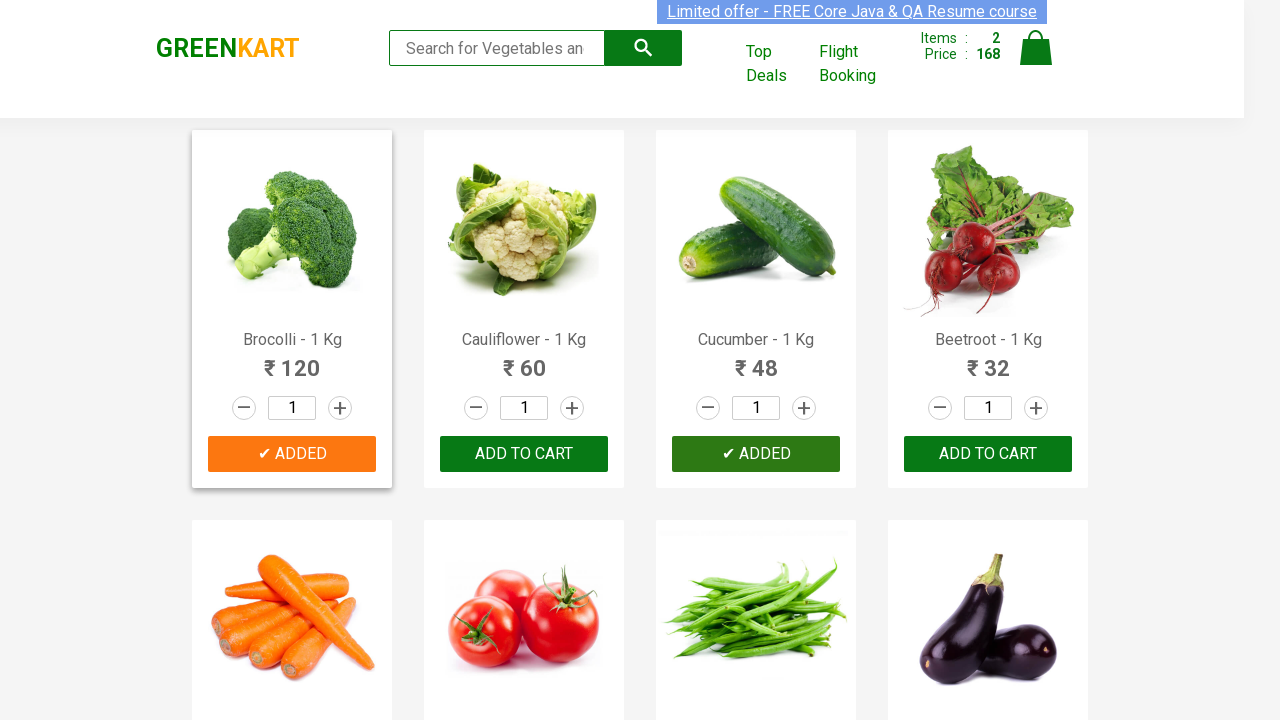

Clicked 'Add to Cart' button for Carrot at (292, 360) on div.product-action >> nth=4
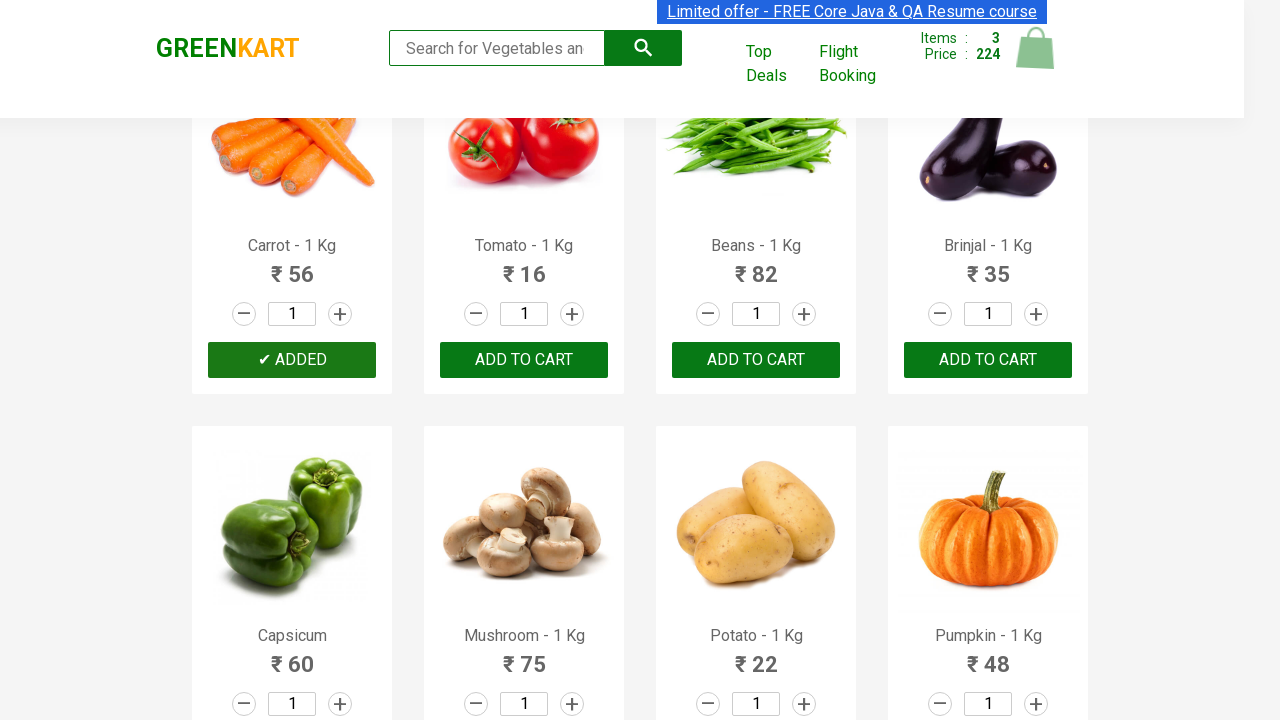

Clicked on cart icon to view cart at (1036, 48) on img[alt='Cart']
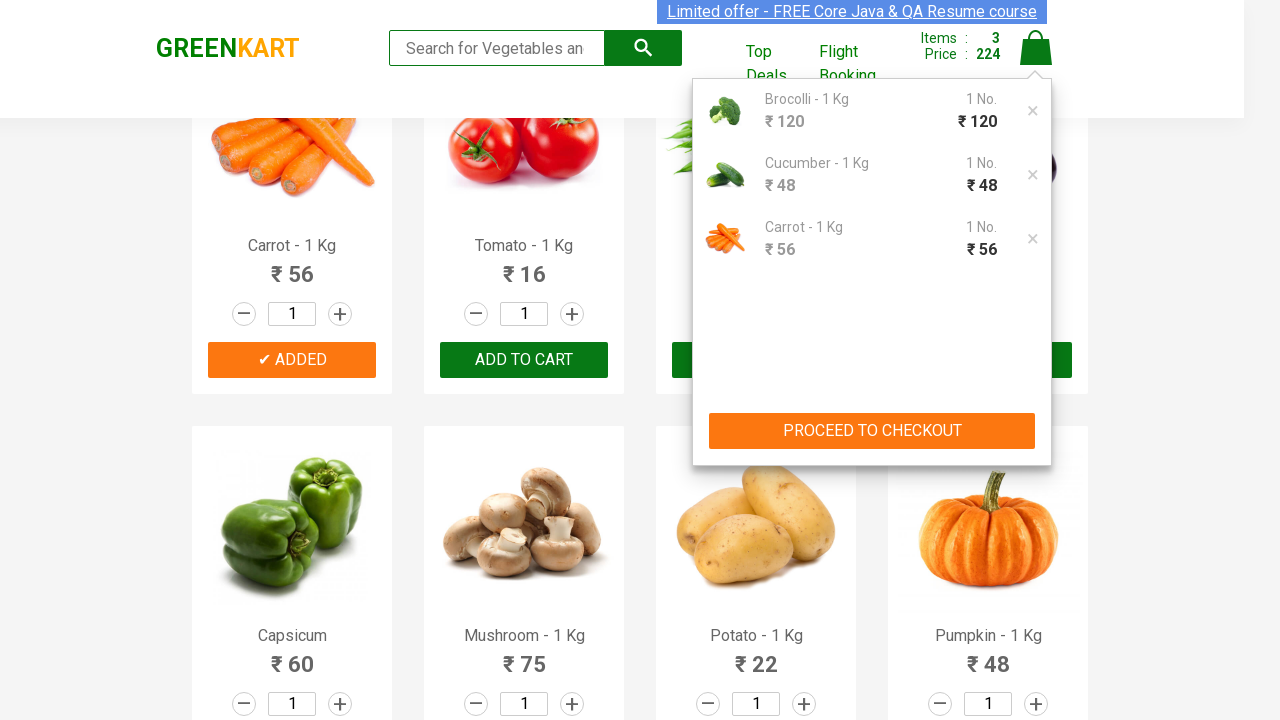

Clicked 'PROCEED TO CHECKOUT' button at (872, 431) on button:has-text('PROCEED TO CHECKOUT')
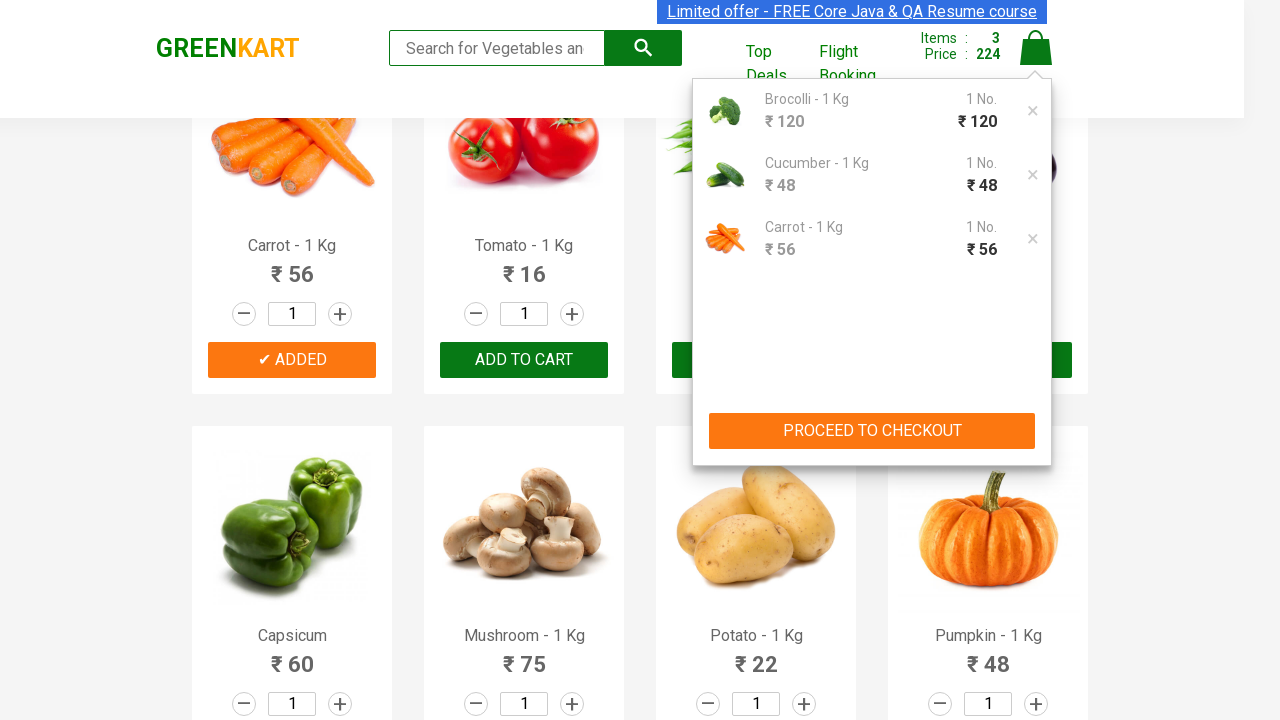

Entered promo code 'rahulshettyacademy' on input.promoCode
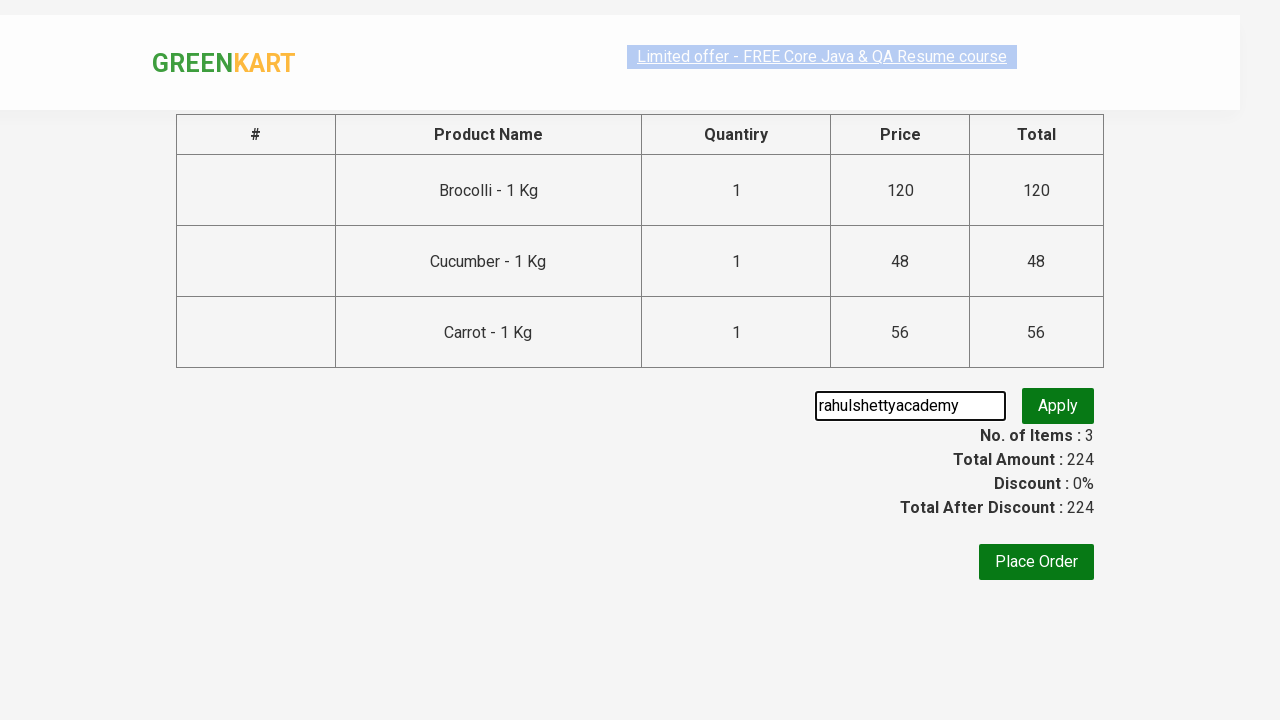

Clicked button to apply promo code at (1058, 406) on button.promoBtn
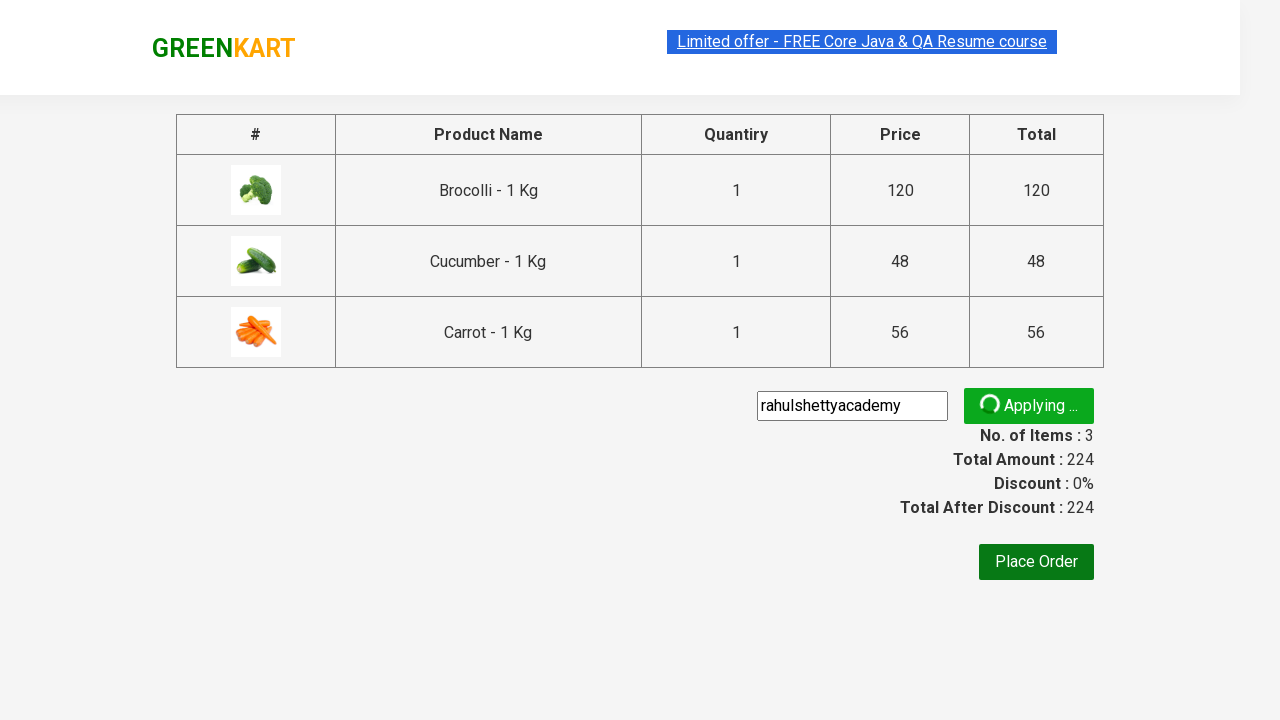

Promo code validation message appeared
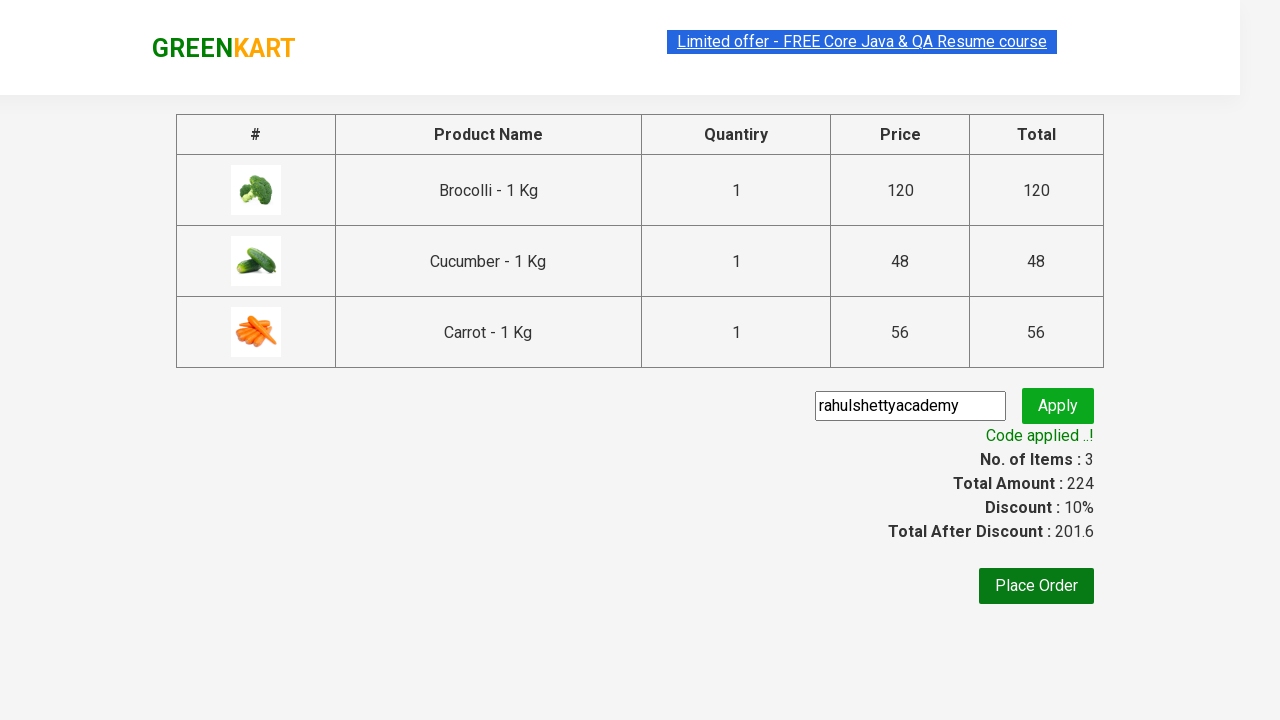

Clicked 'Place Order' button at (1036, 586) on button:has-text('Place Order')
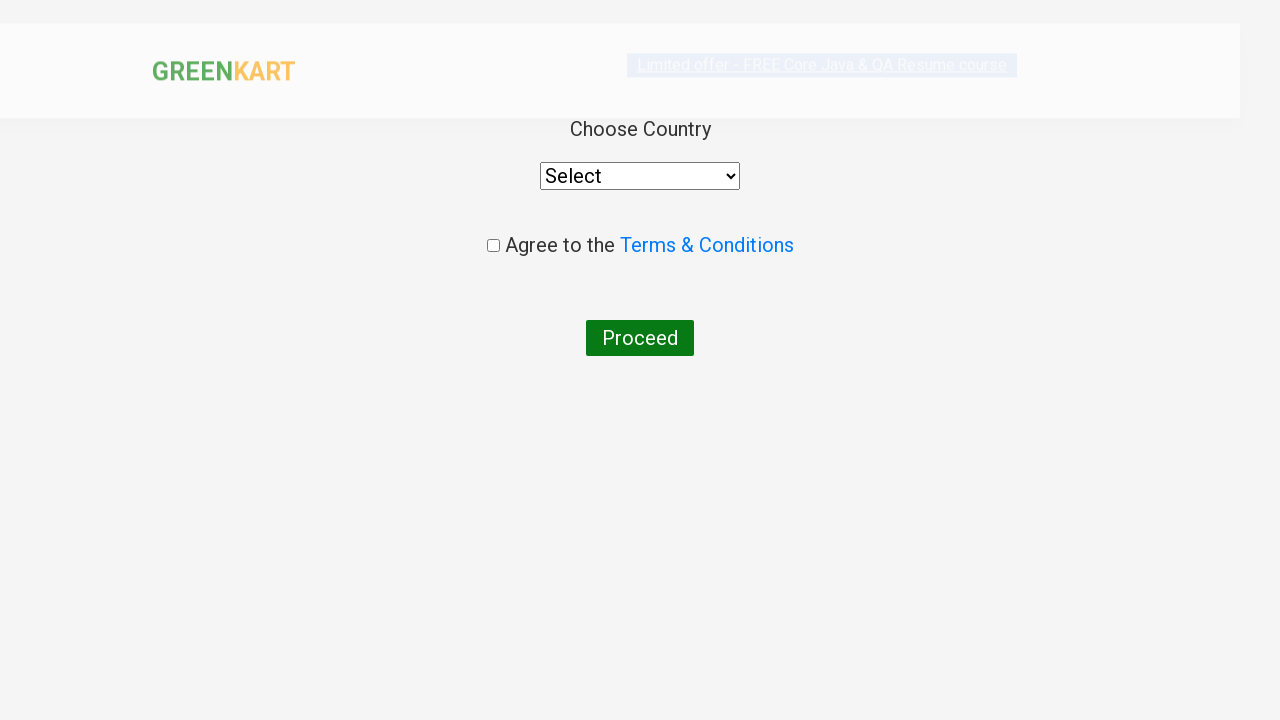

Selected 'United States' from country dropdown on select[style='width: 200px;']
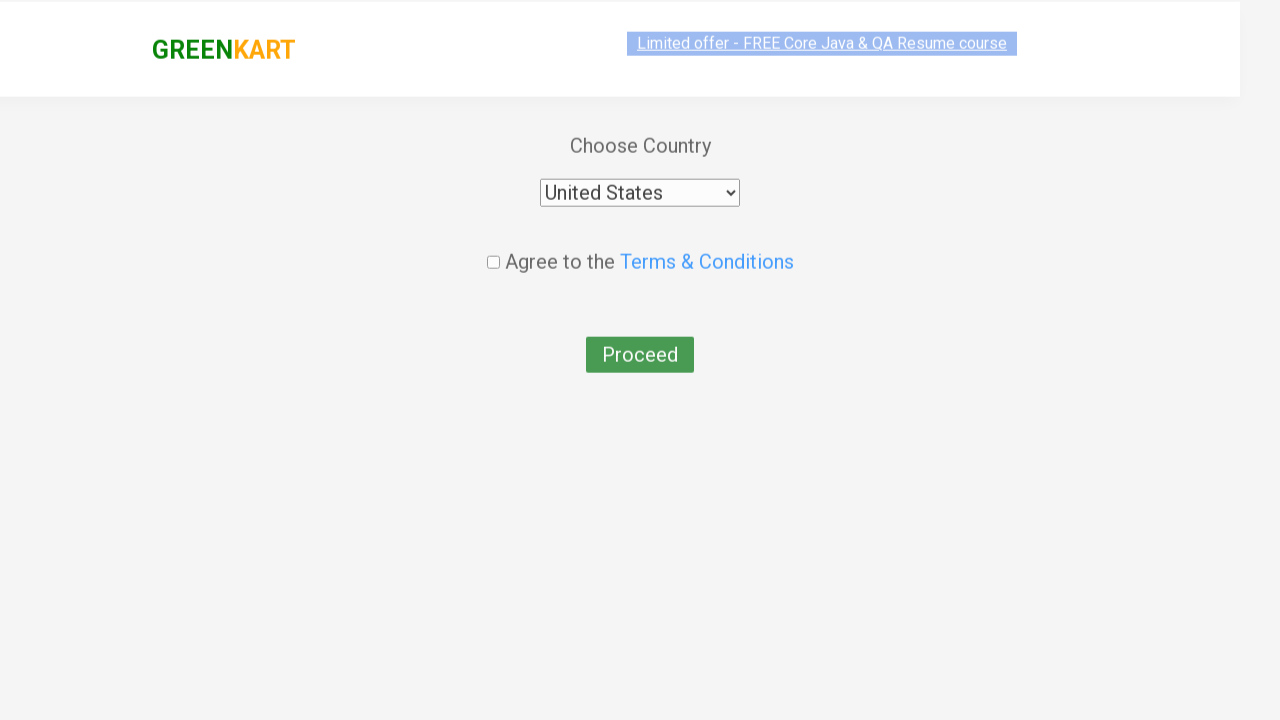

Checked agreement checkbox at (493, 246) on input.chkAgree
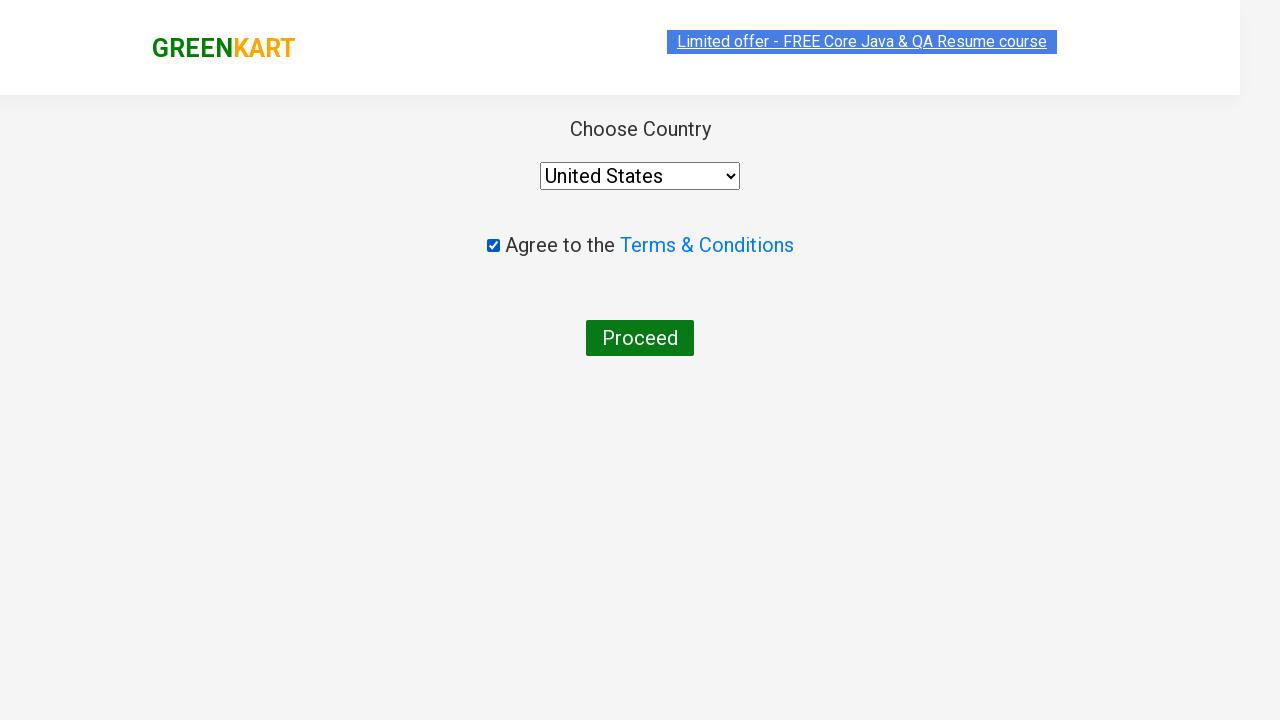

Clicked 'Proceed' button to complete order at (640, 338) on button:has-text('Proceed')
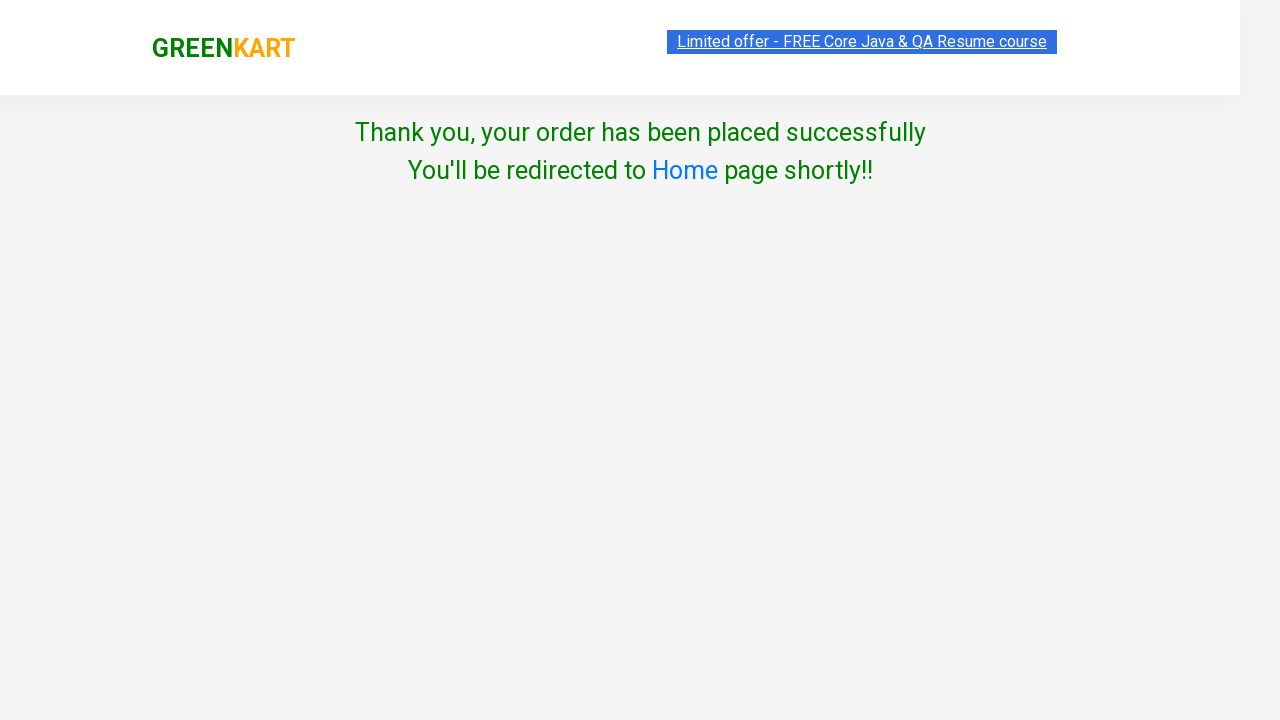

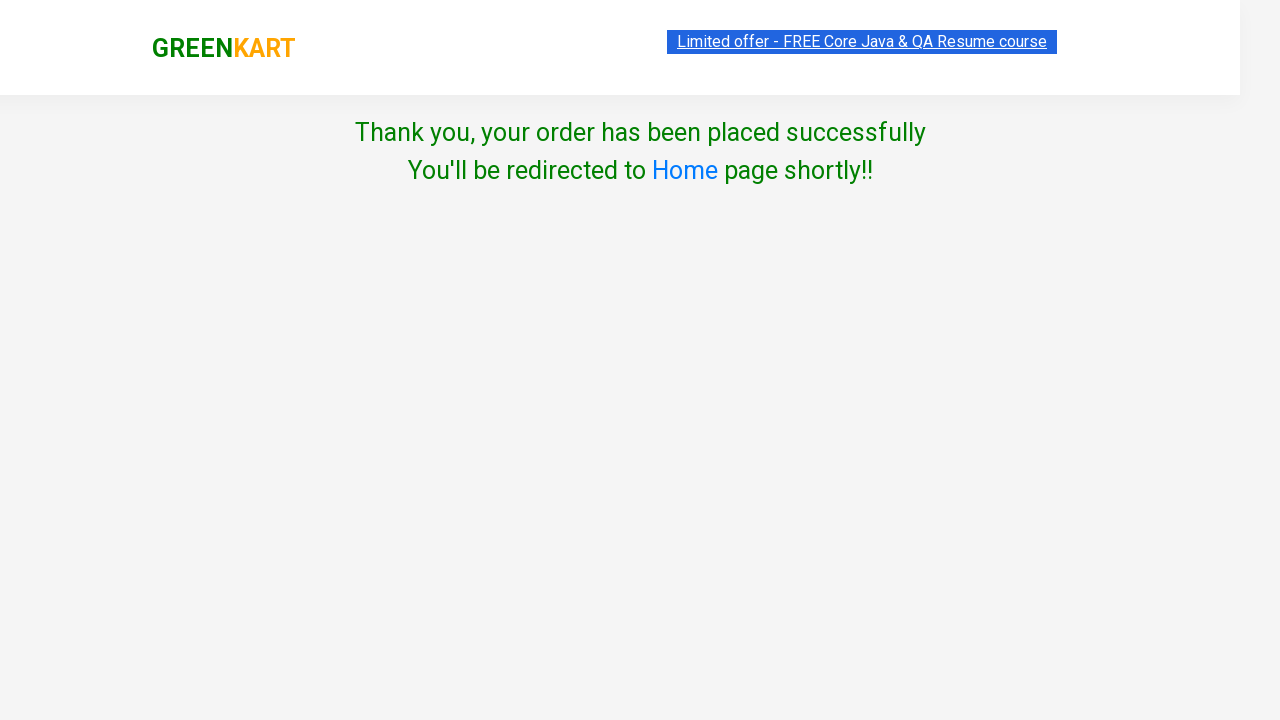